Tests dropdown functionality by clicking the dropdown and selecting different options.

Starting URL: https://rahulshettyacademy.com/AutomationPractice/

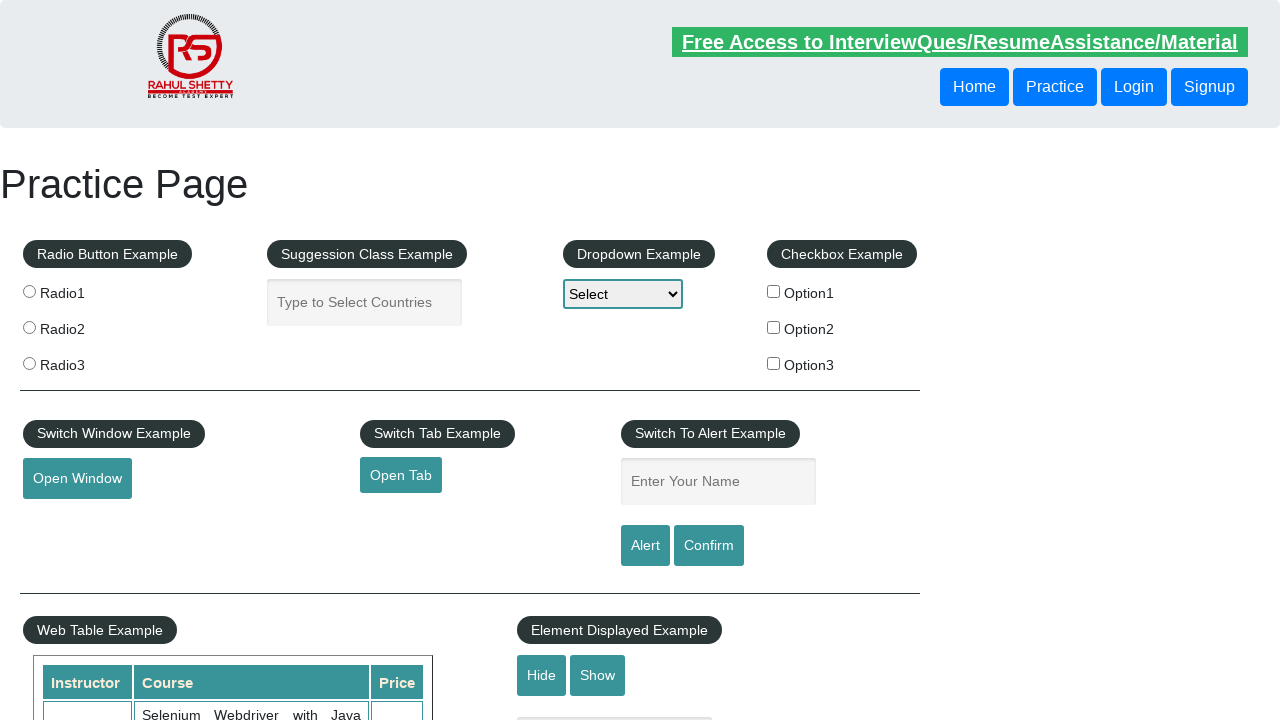

Waited for practice page header to load
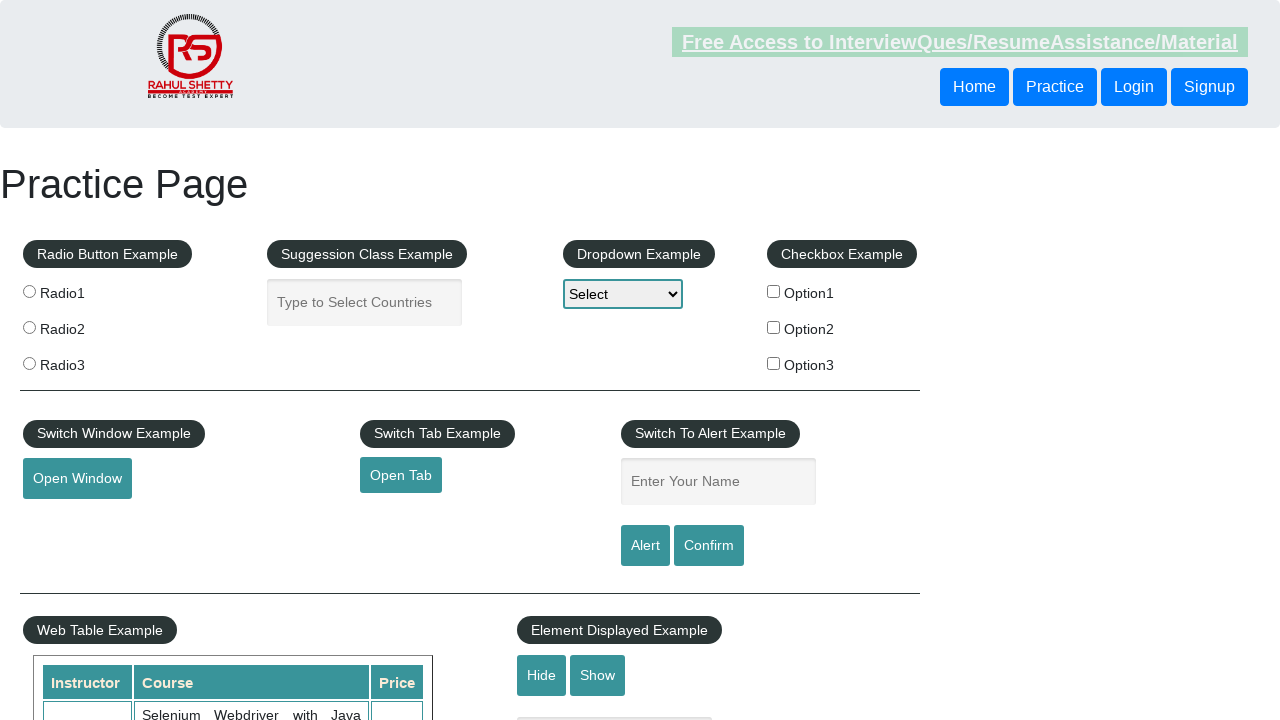

Verified dropdown element is displayed
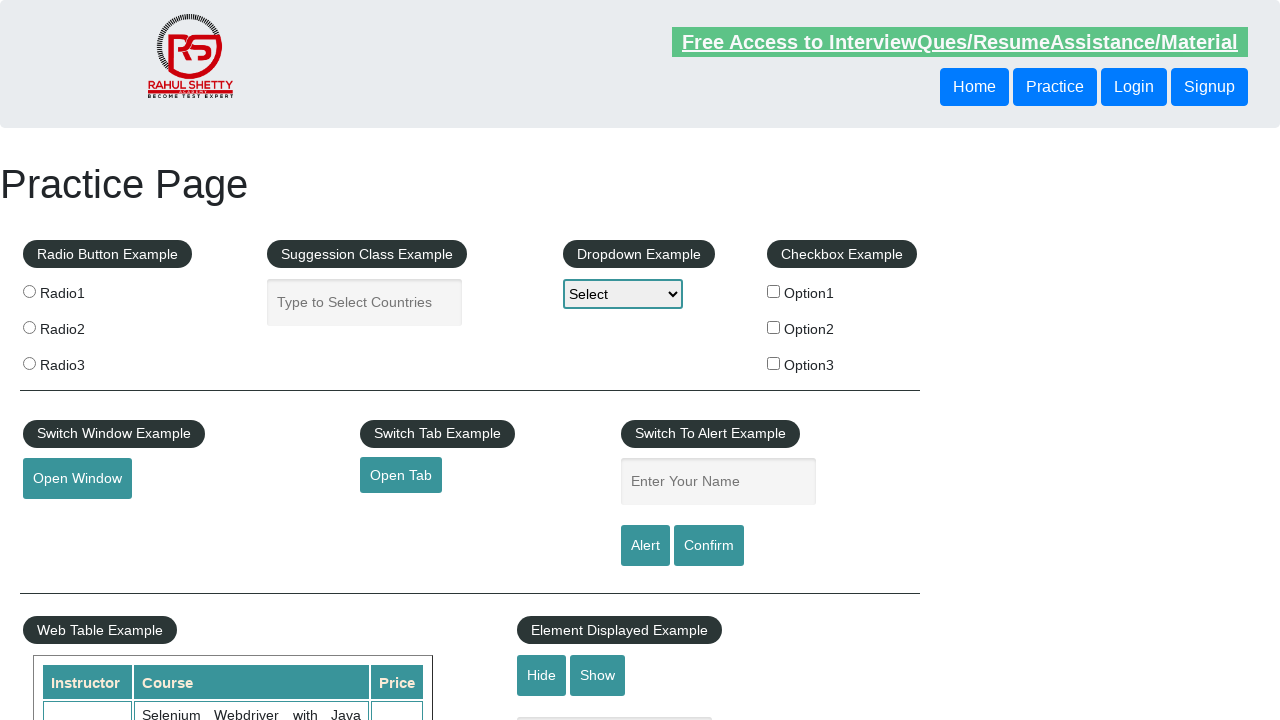

Clicked on dropdown to open it at (623, 294) on select#dropdown-class-example
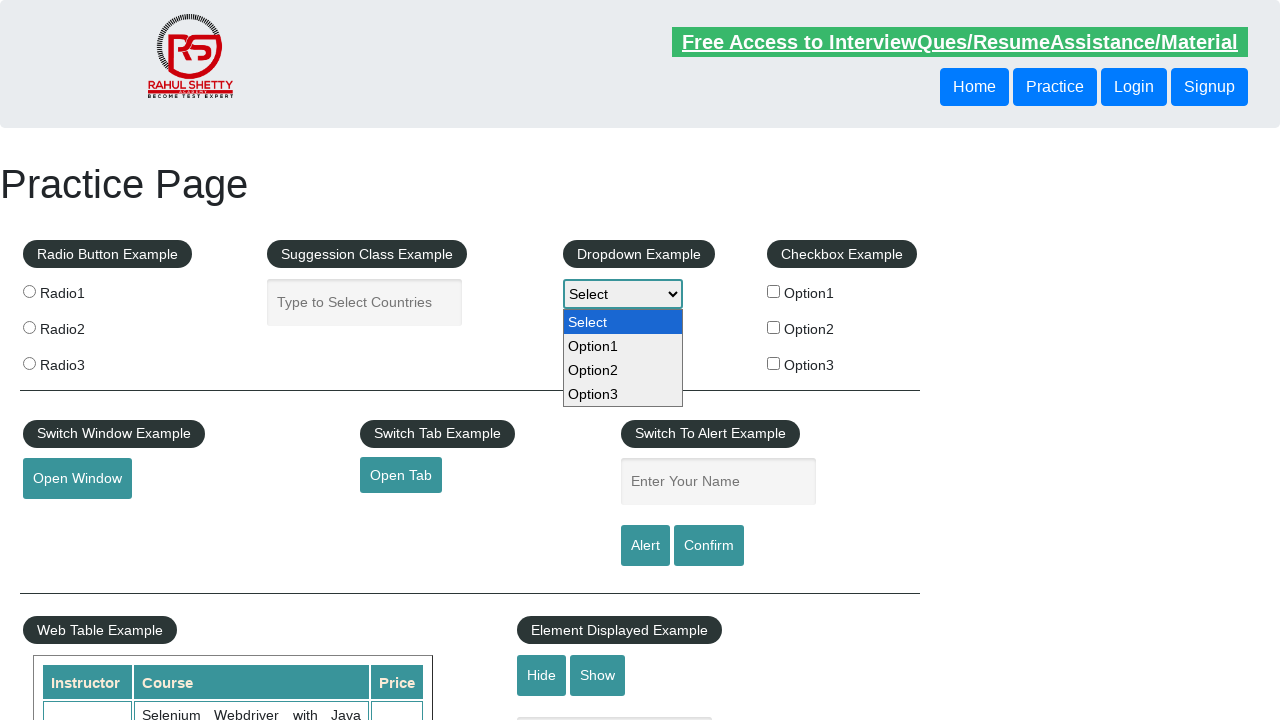

Selected option 2 from dropdown on select#dropdown-class-example
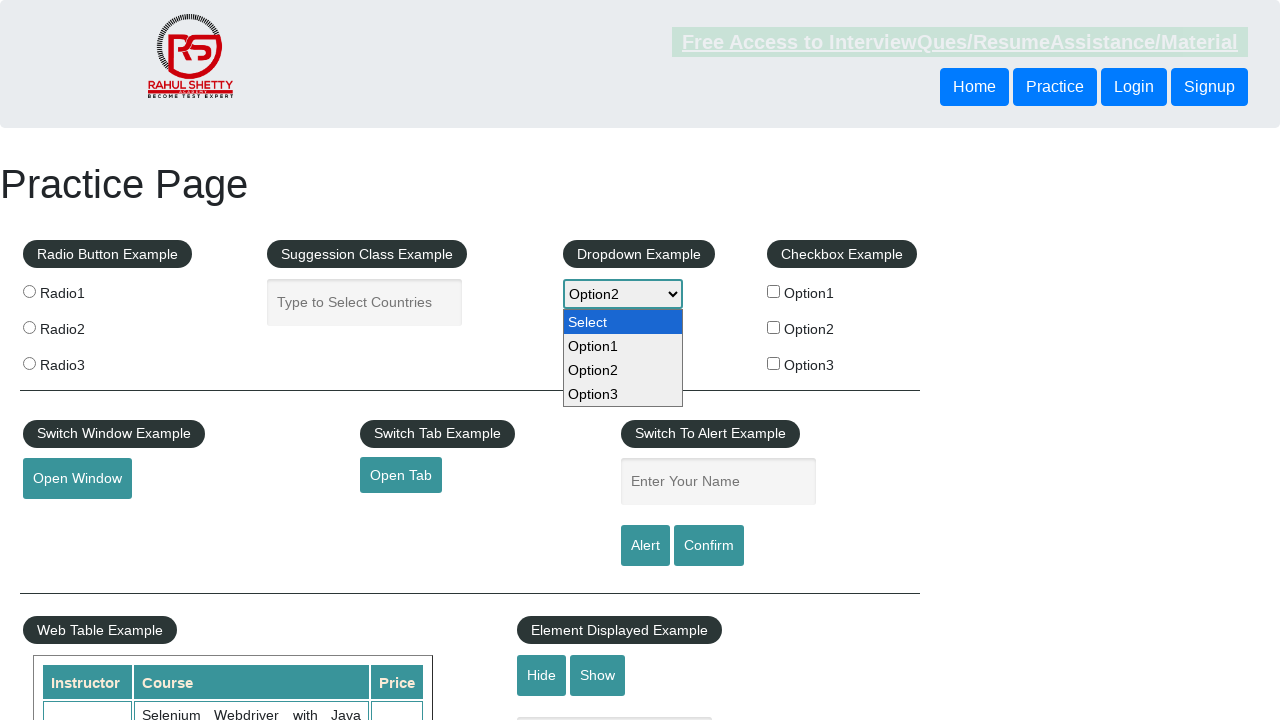

Selected option 3 from dropdown on select#dropdown-class-example
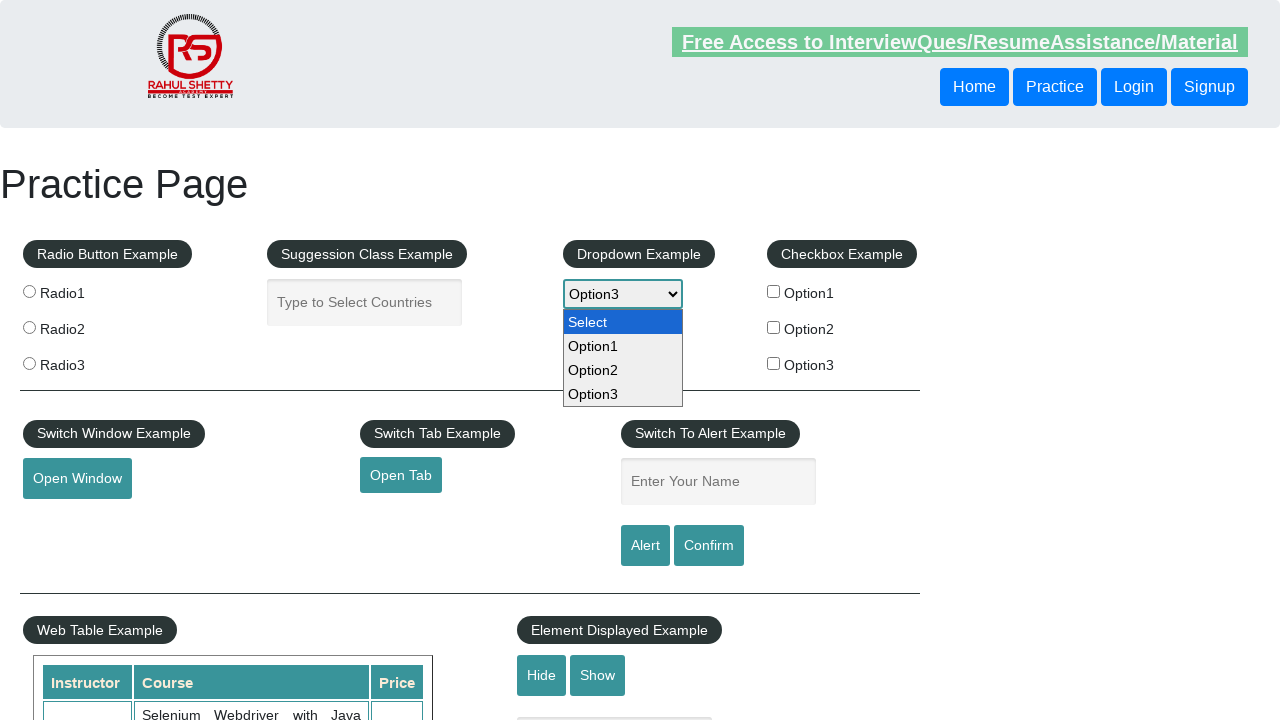

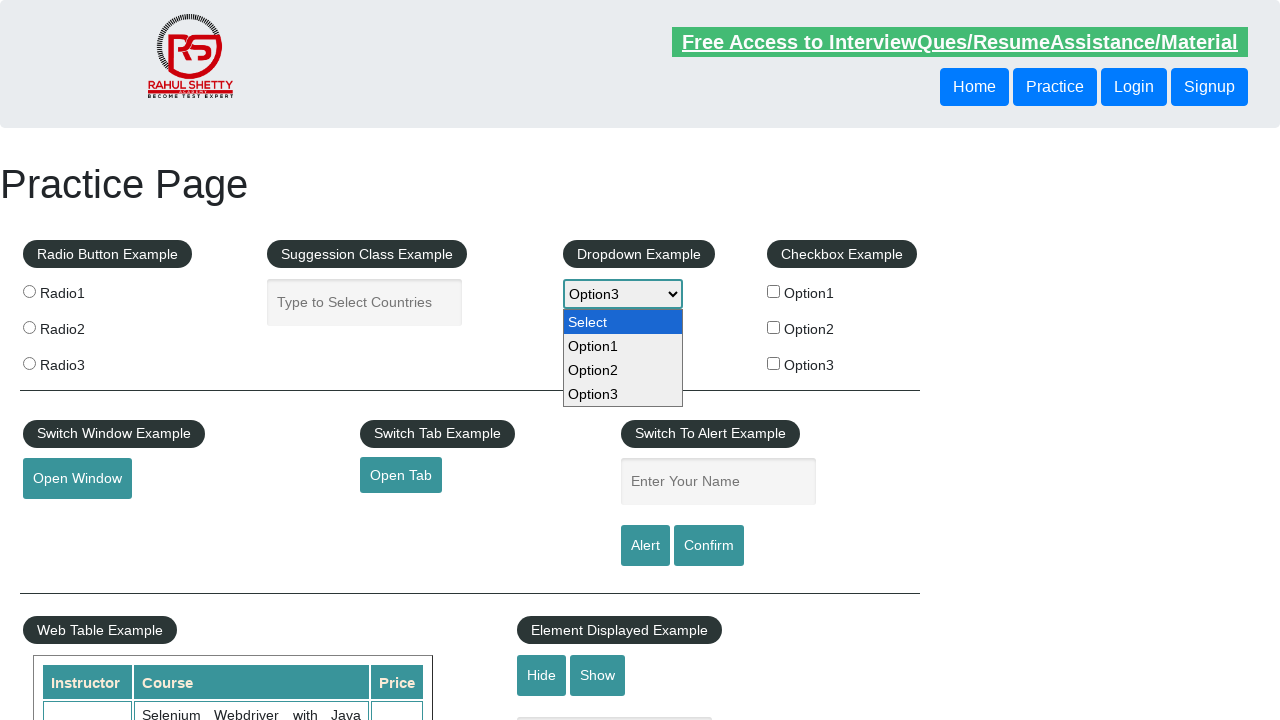